Tests the Python.org search functionality by entering "pycon" as a search query and submitting the form, then verifying results are found

Starting URL: http://www.python.org

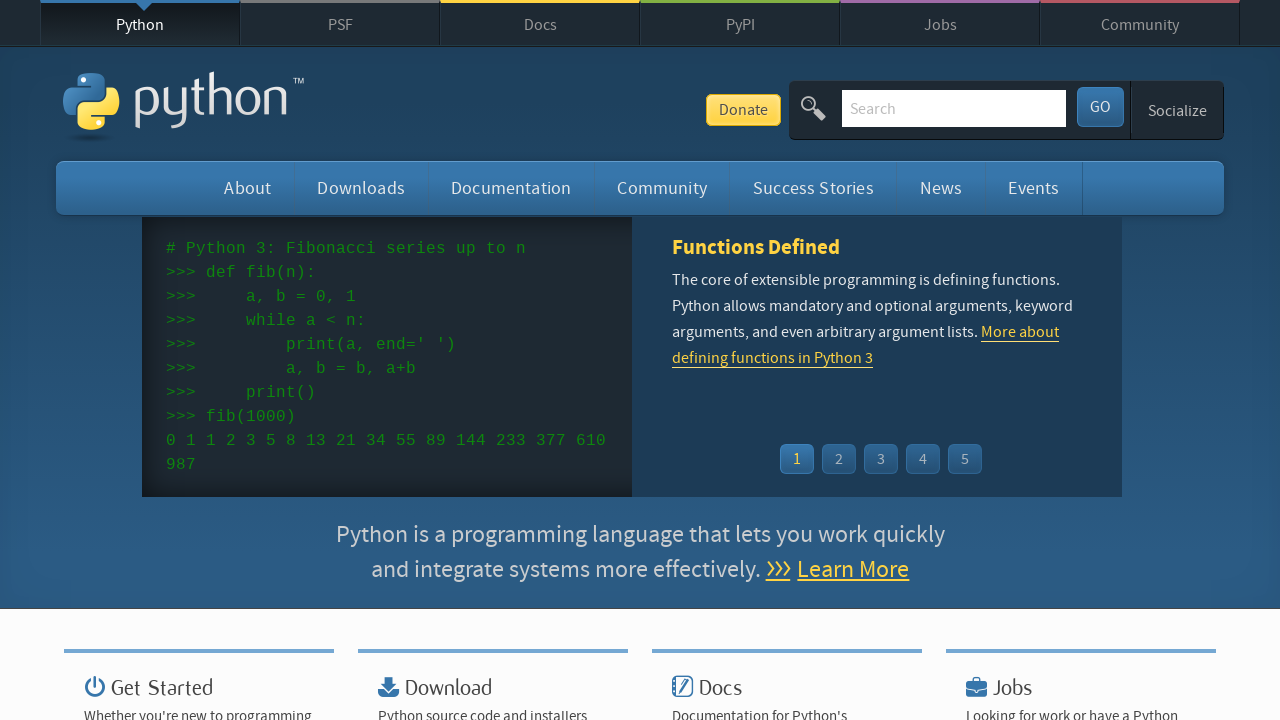

Verified 'Python' is in page title
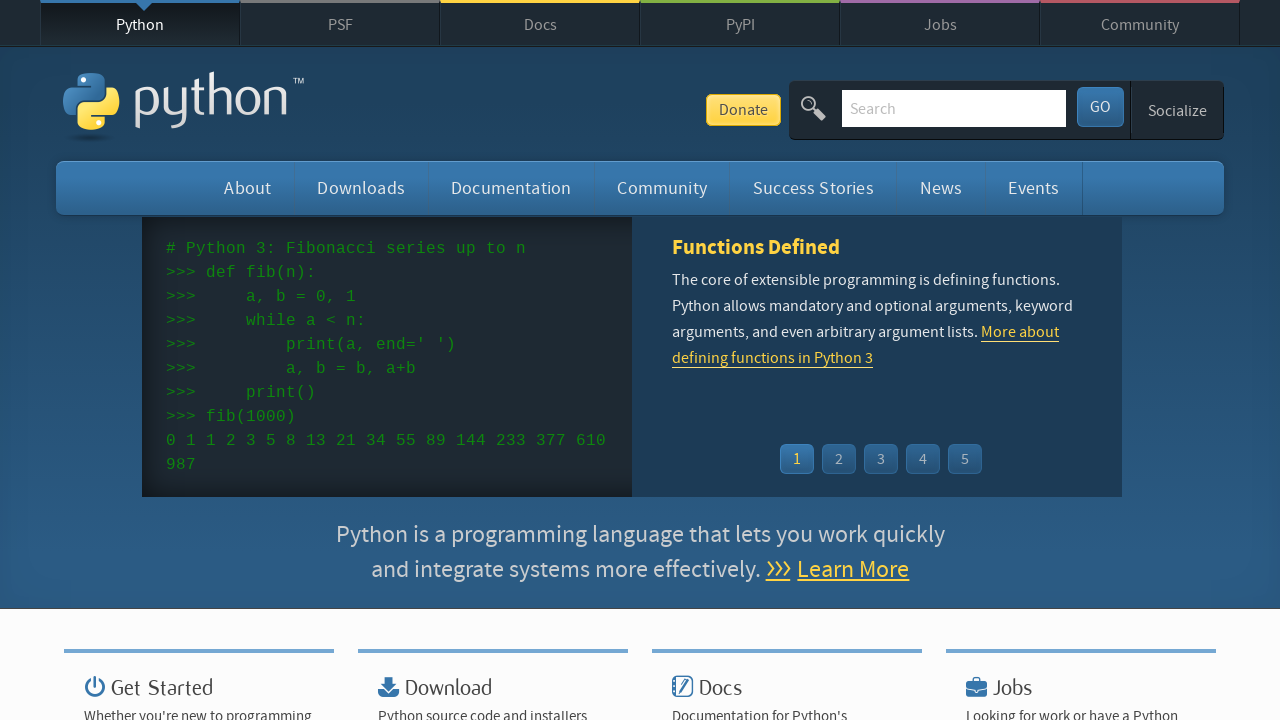

Filled search box with 'pycon' query on input[name='q']
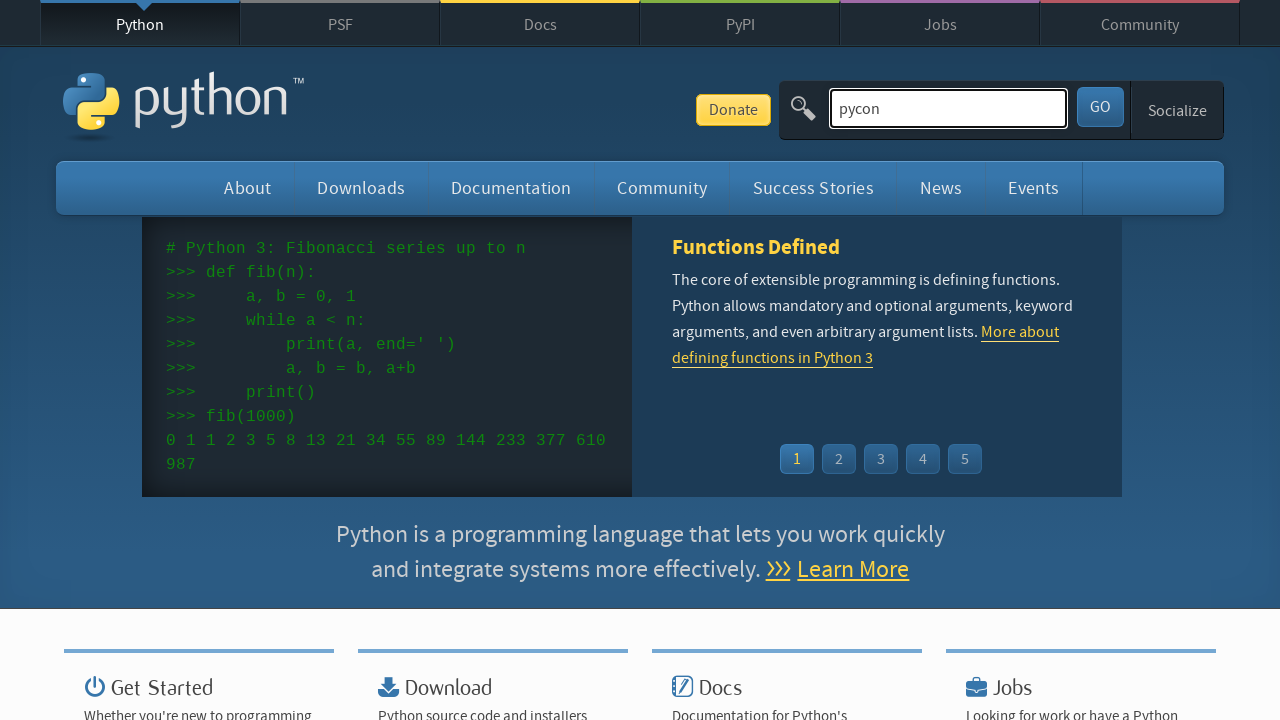

Pressed Enter to submit search form on input[name='q']
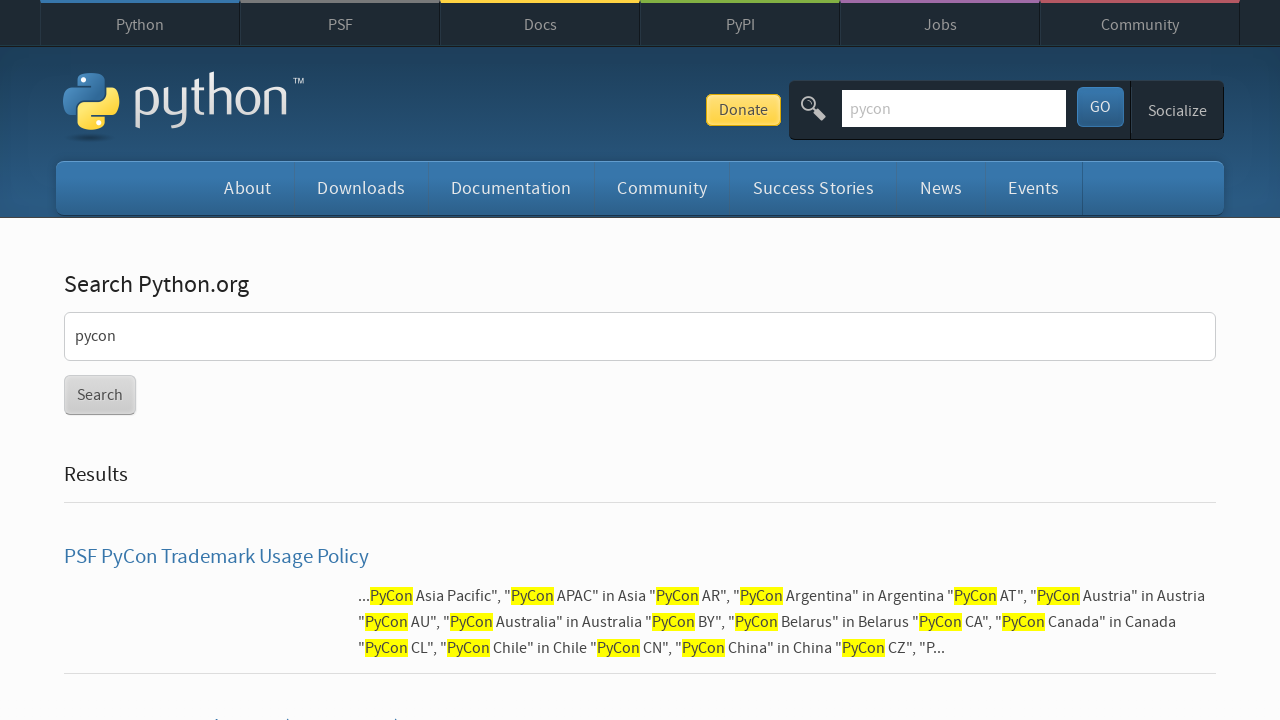

Waited for network idle - search results loaded
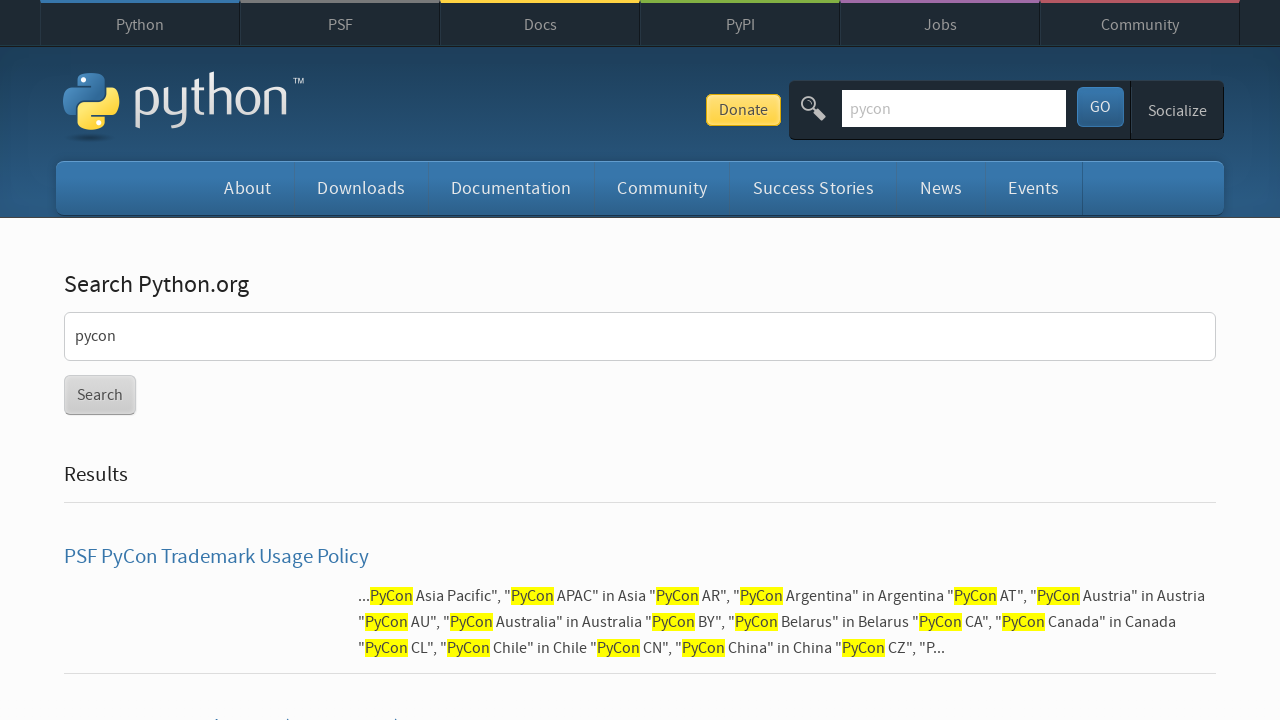

Verified search results were found (no 'No results found' message)
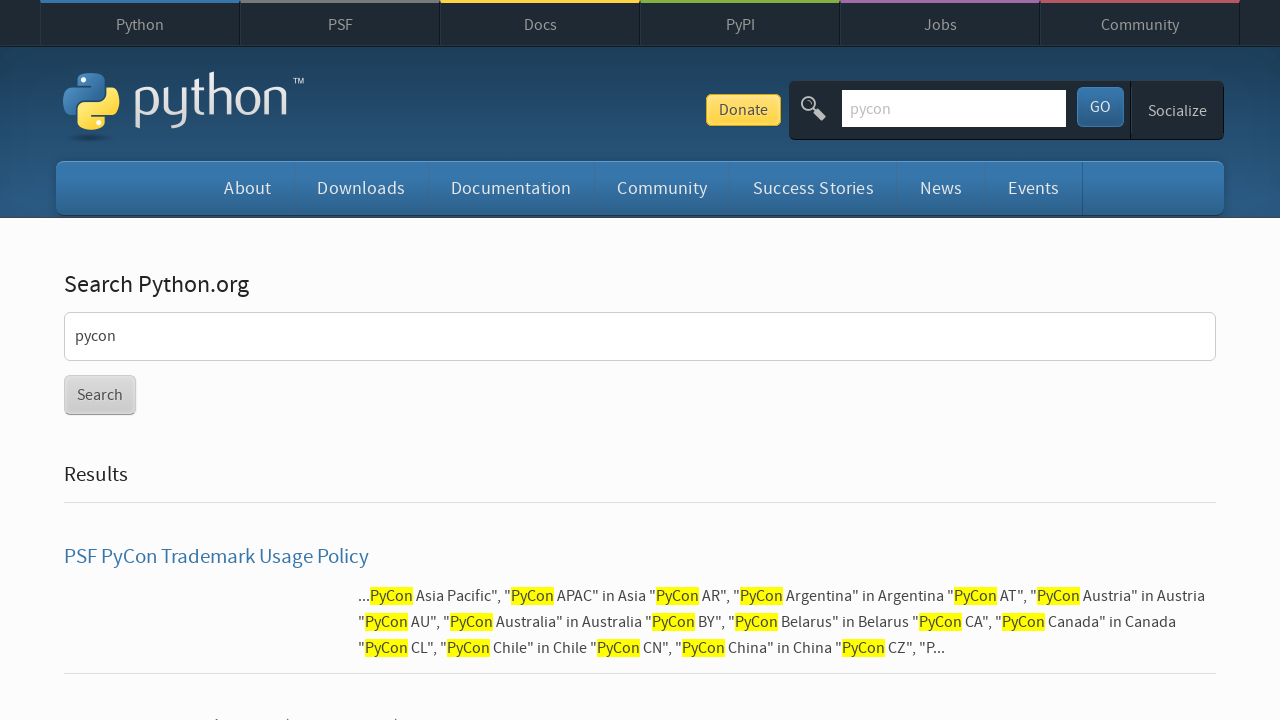

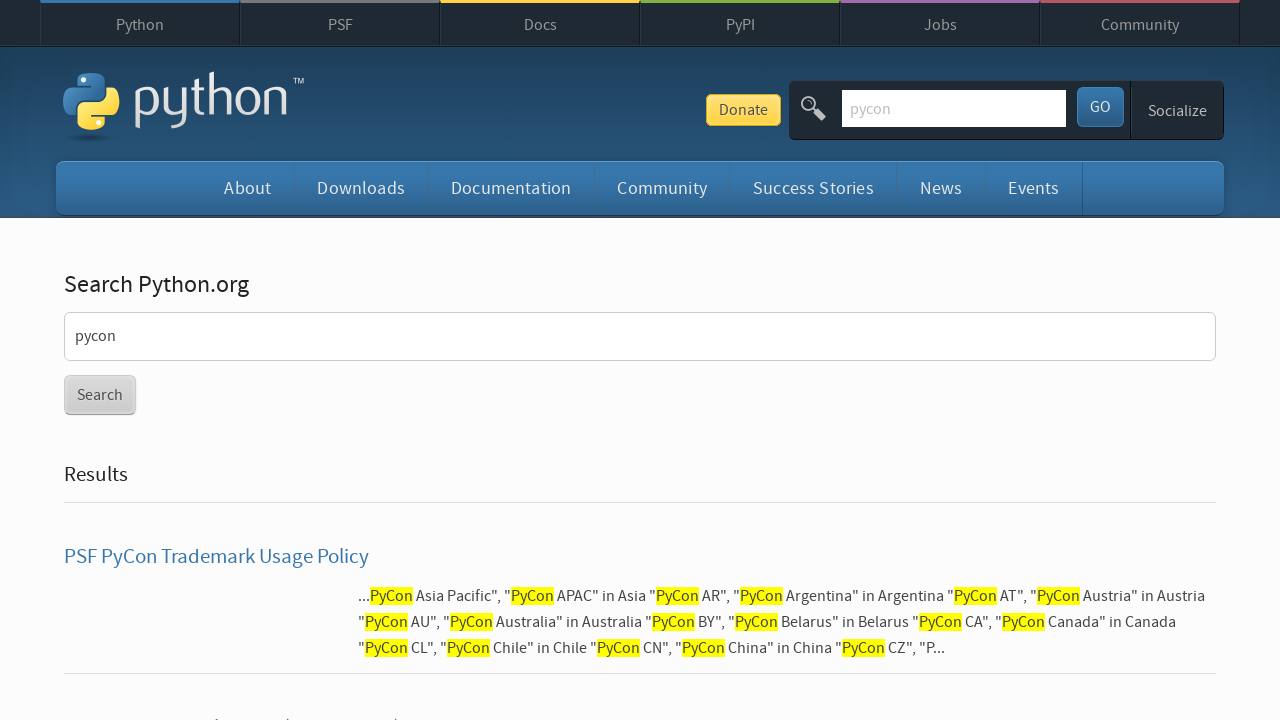